Navigates to Bilibili homepage and clicks on the "赛事" (contests/tournaments) link to access the esports/competition section.

Starting URL: https://www.bilibili.com

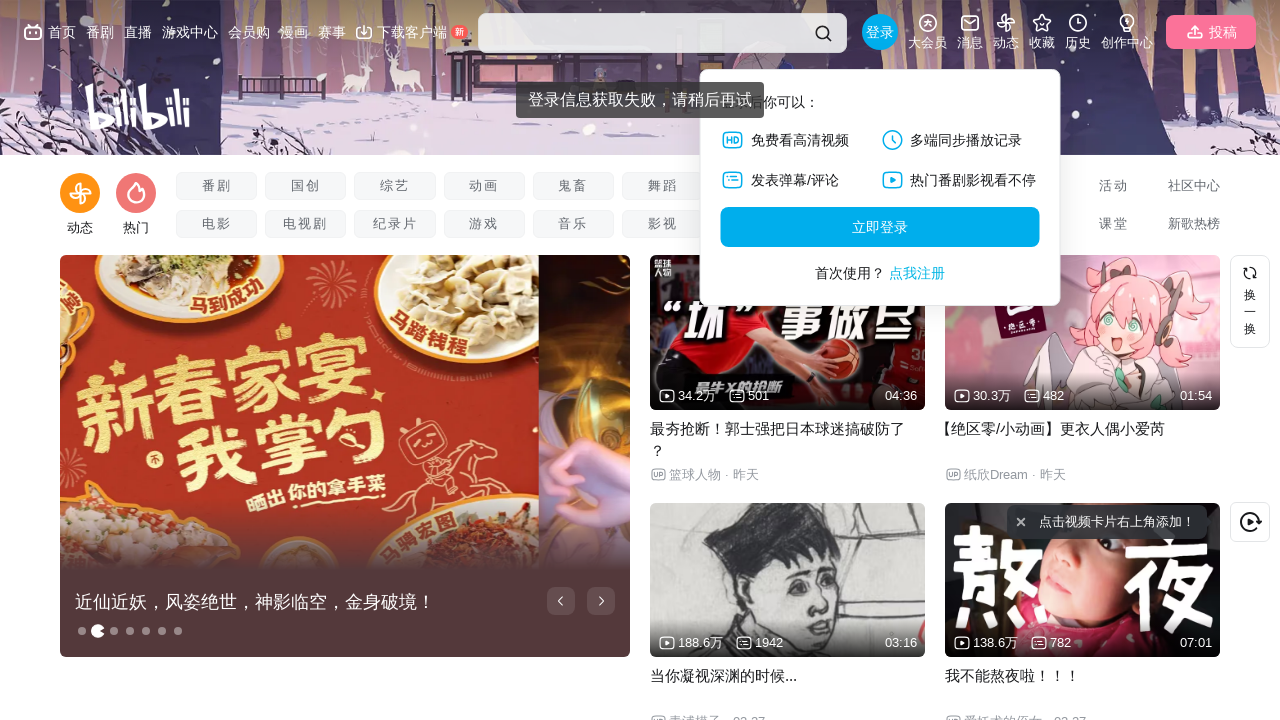

Navigated to Bilibili homepage
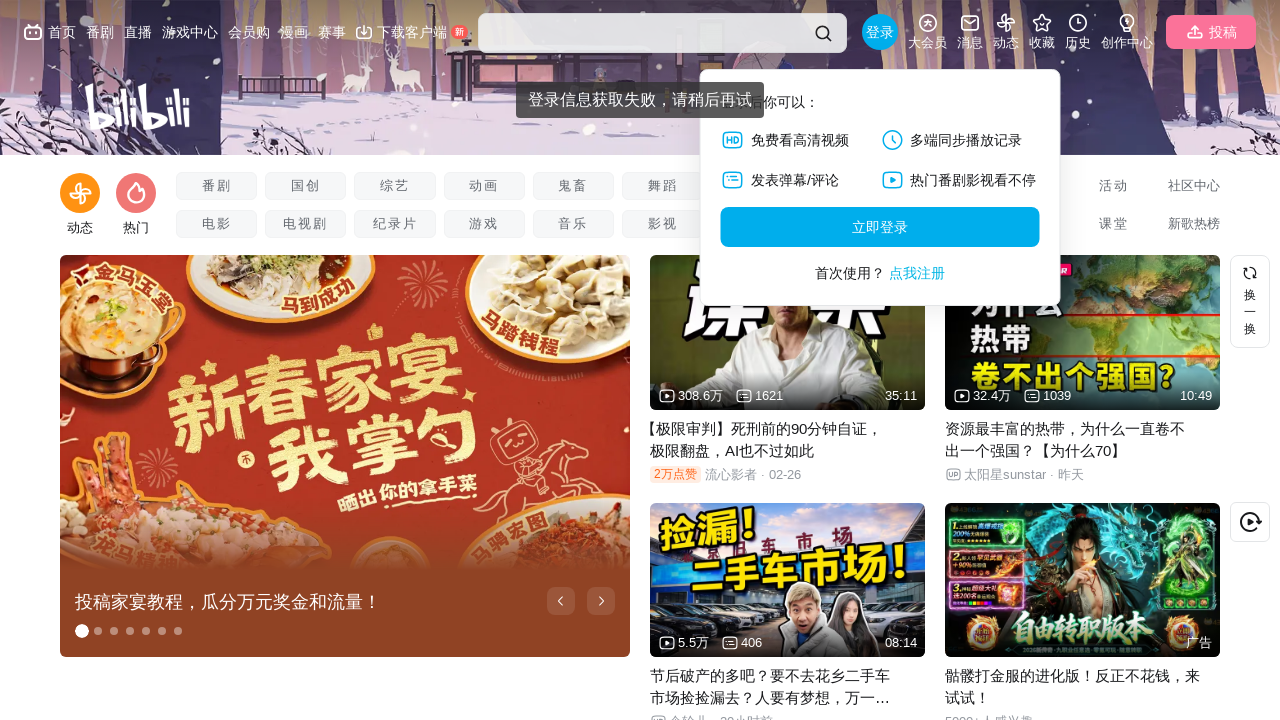

Clicked on '赛事' (contests/tournaments) link at (332, 32) on internal:role=link[name="赛事"i]
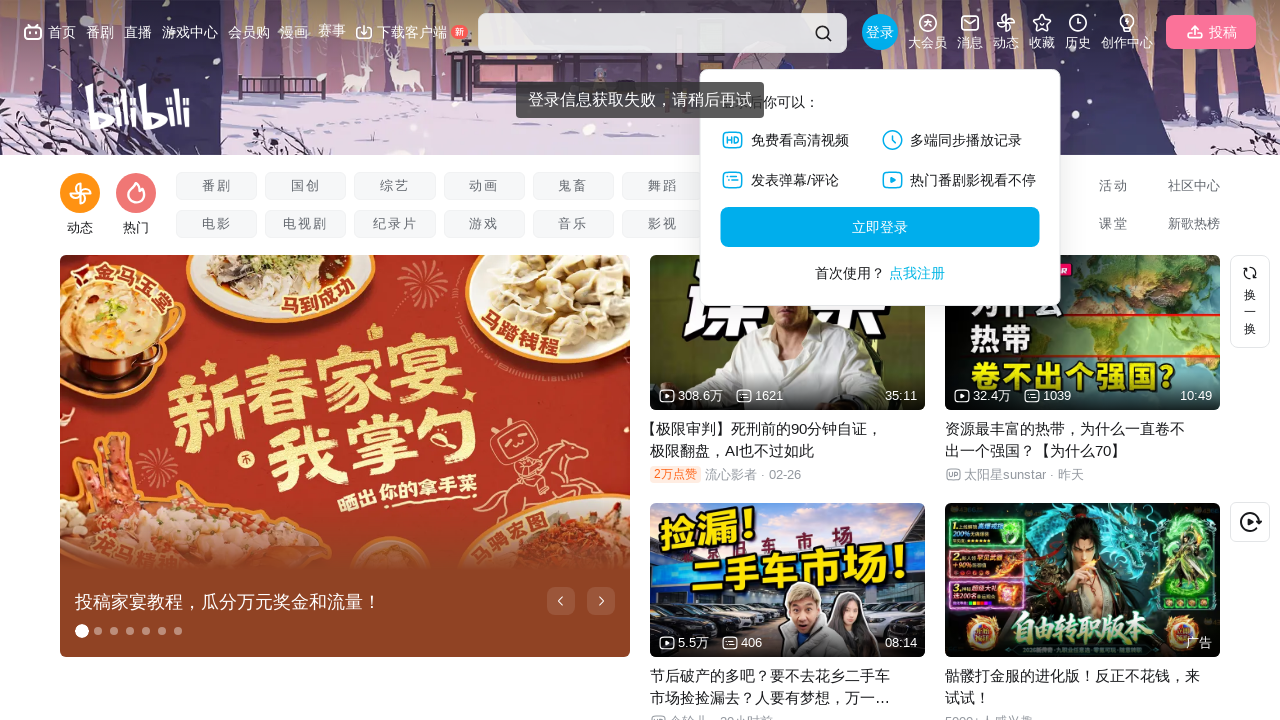

Page navigation completed and DOM content loaded
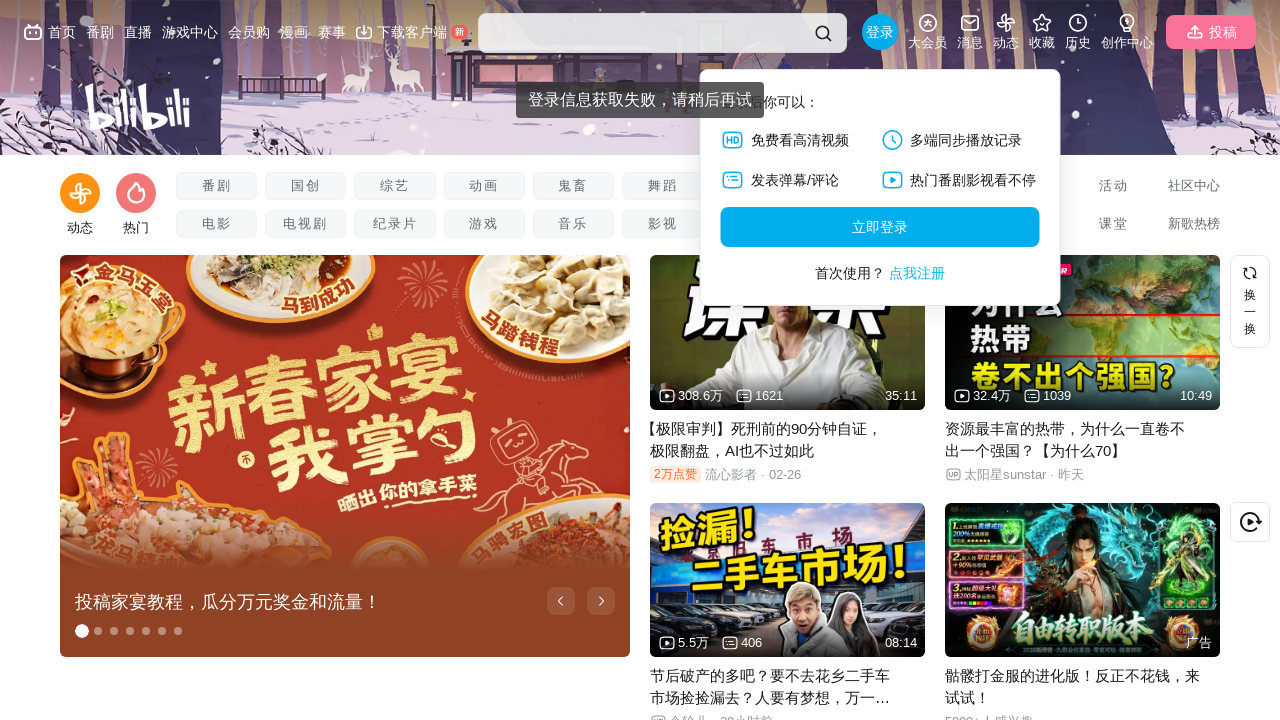

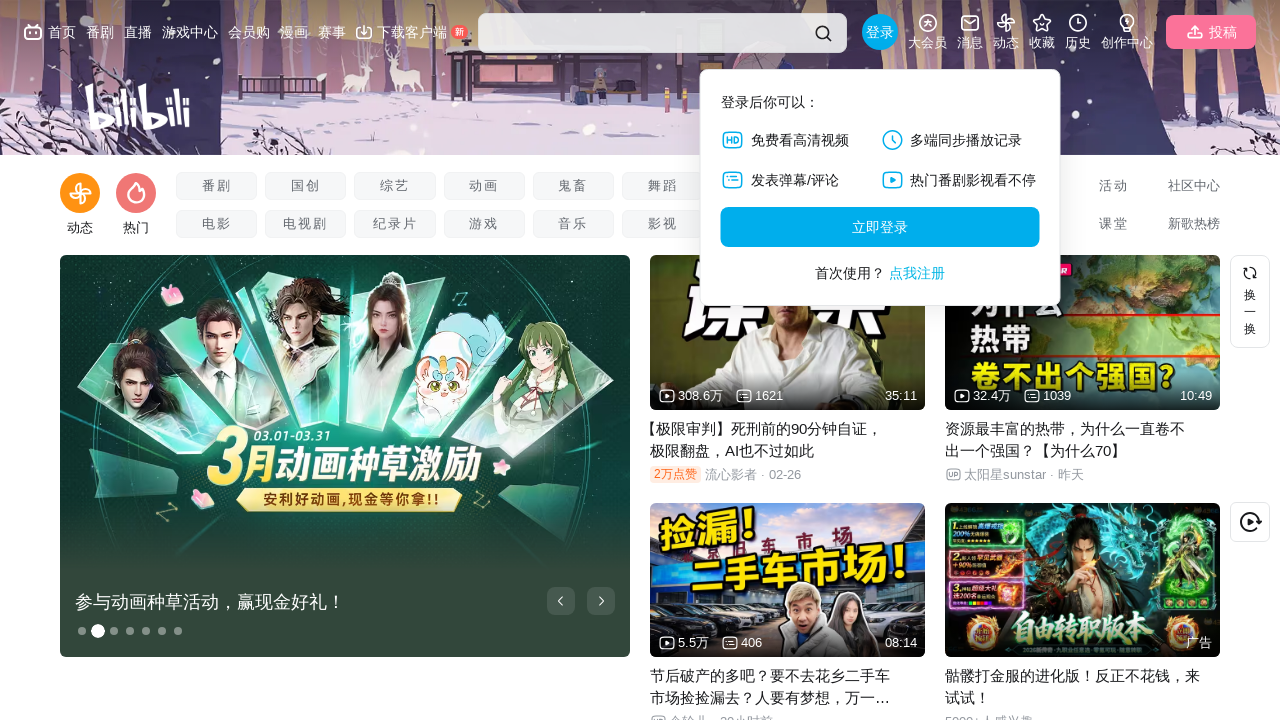